Tests entering text in a JavaScript prompt alert by clicking the prompt button, entering text, and accepting

Starting URL: https://the-internet.herokuapp.com/javascript_alerts

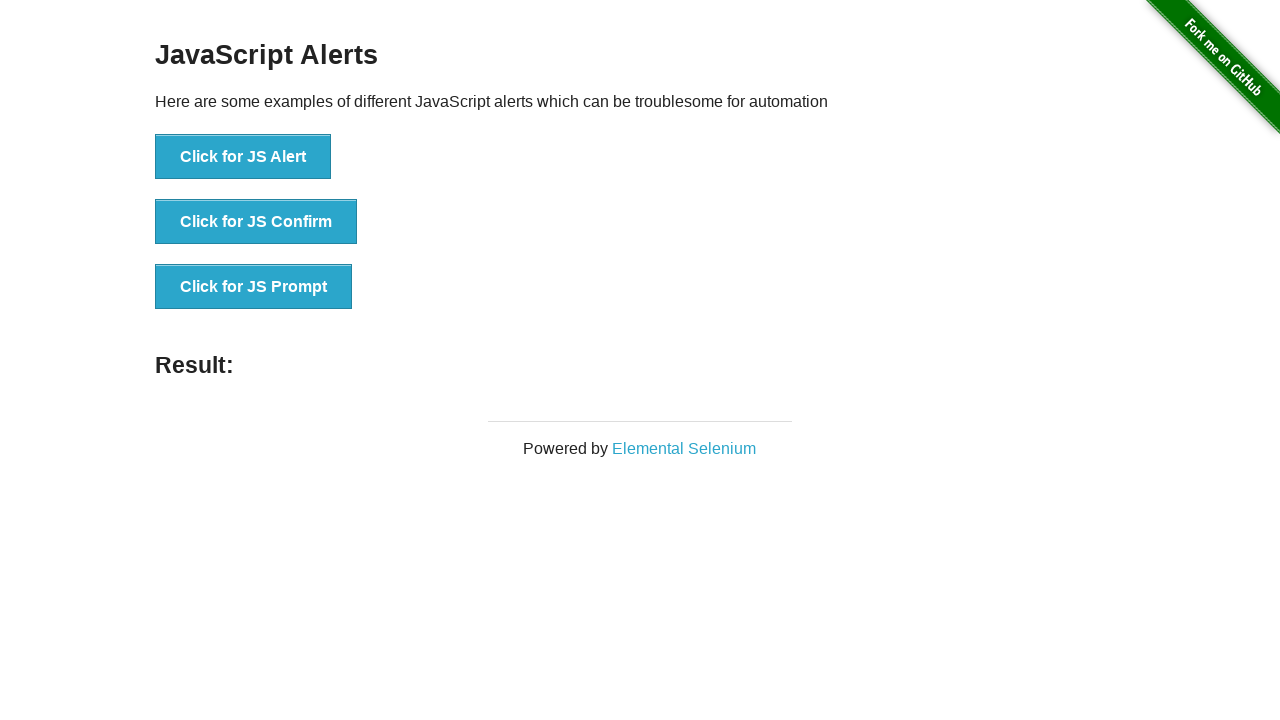

Set up dialog handler to accept prompt with text 'Test-accept-dismiss-write'
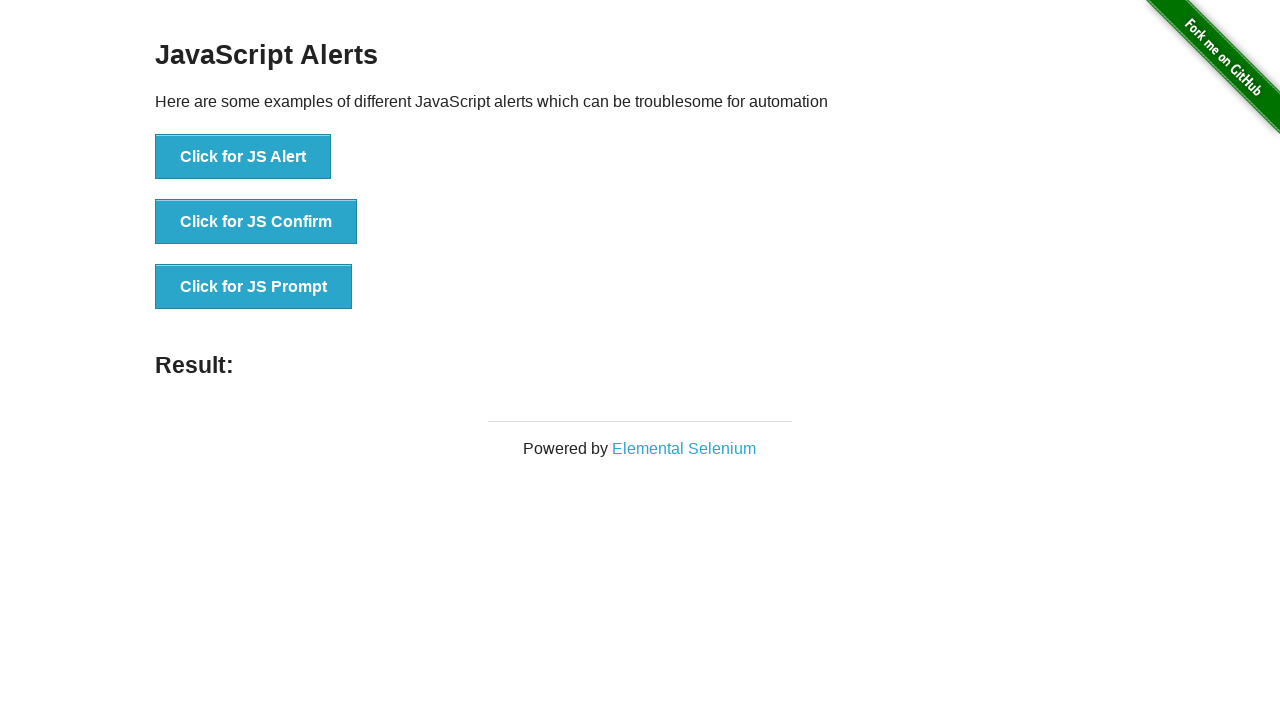

Clicked the prompt button (third button on page) at (254, 287) on (//button)[3]
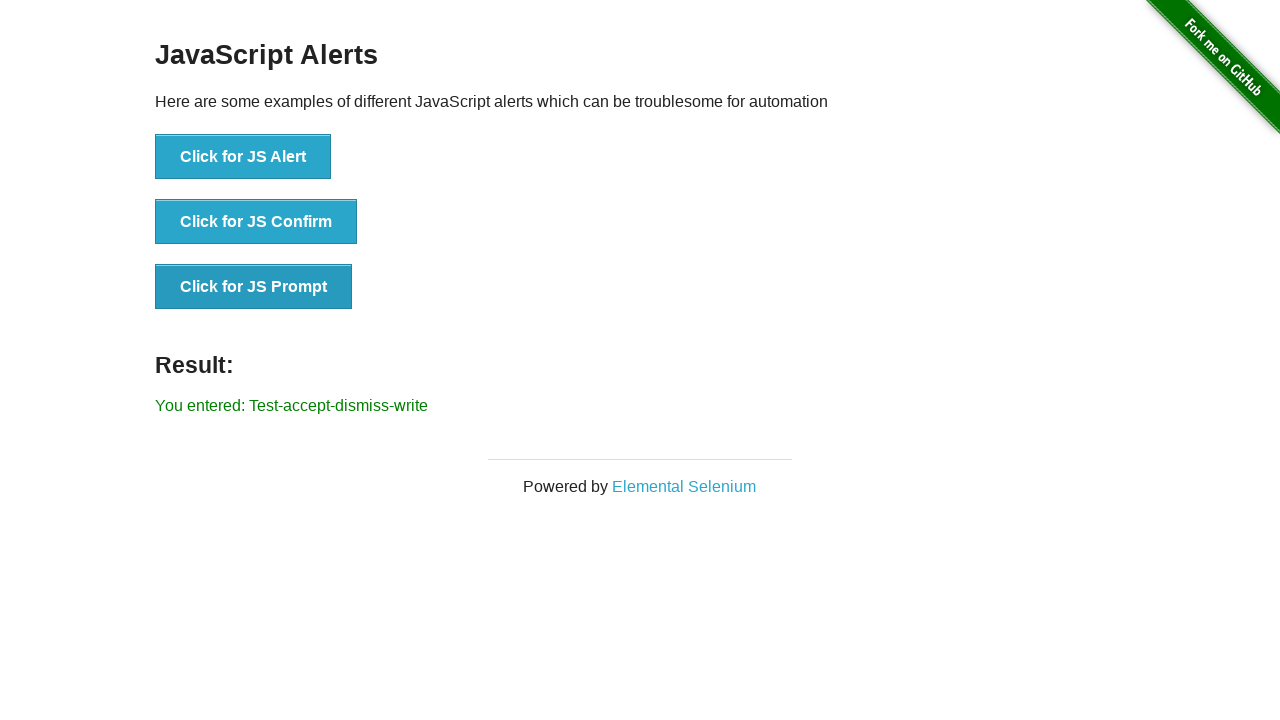

Result element appeared after accepting prompt dialog
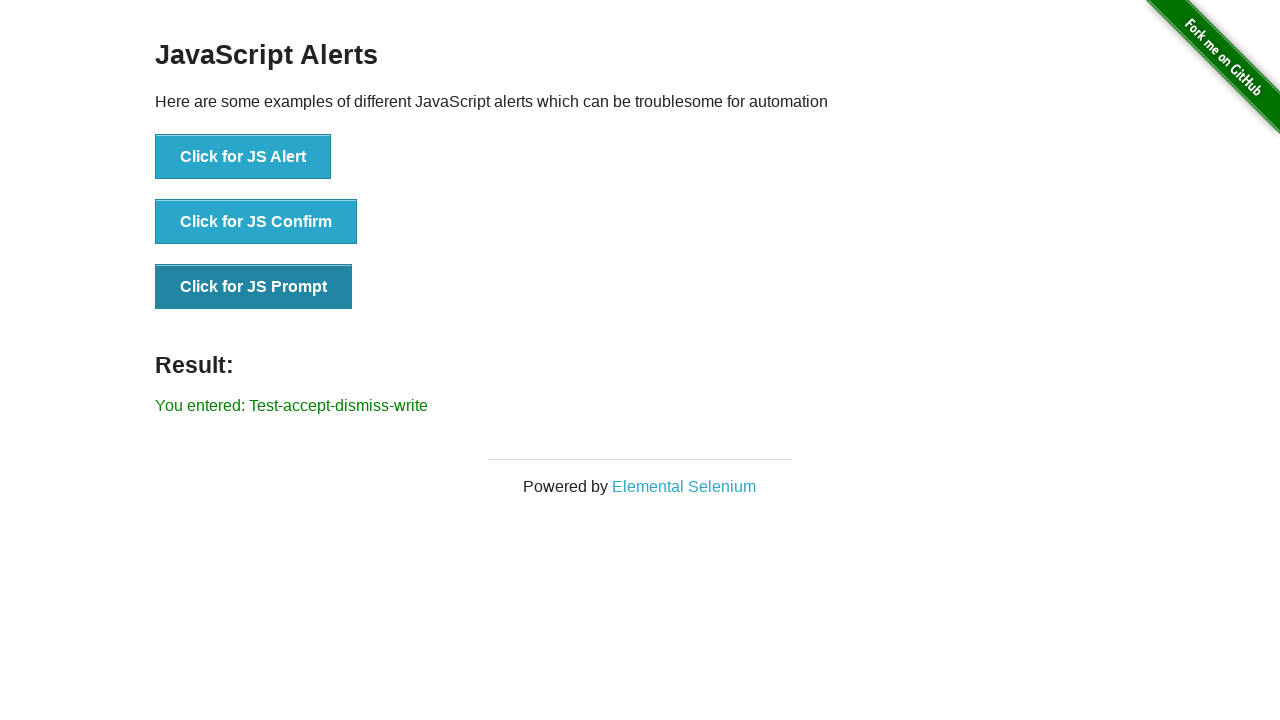

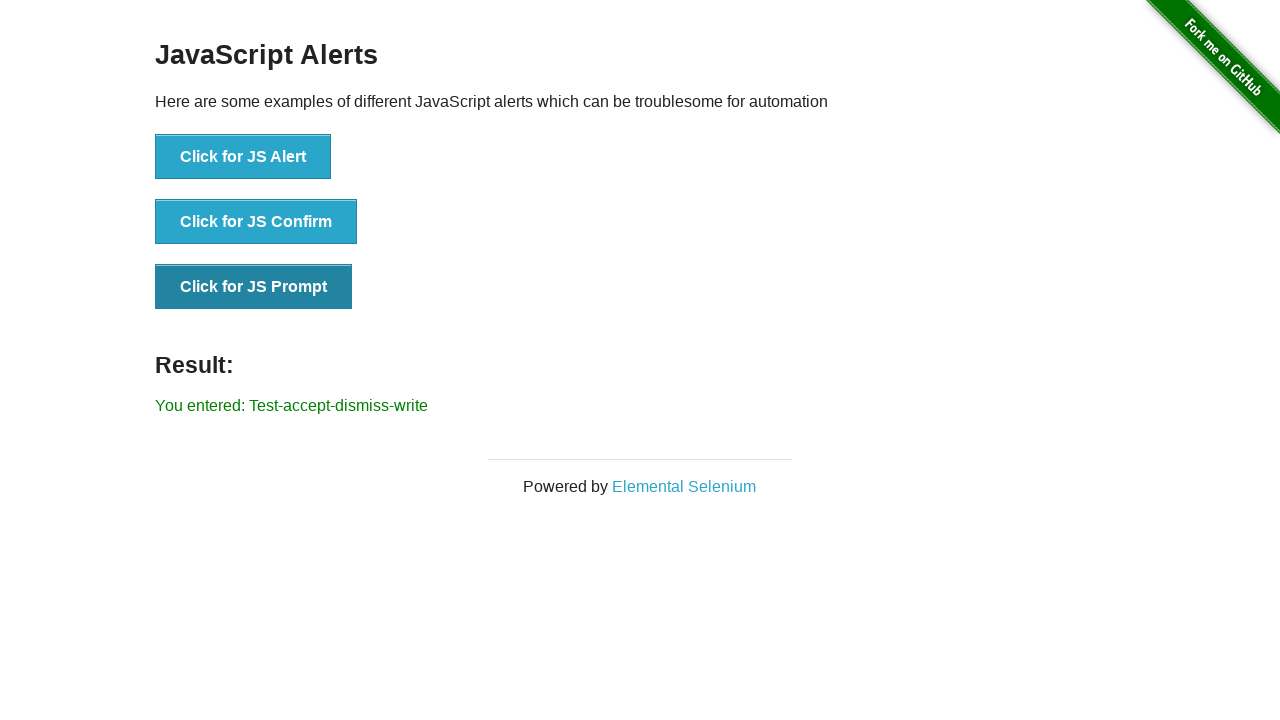